Navigates to Netflix India homepage and attempts to click a button element (likely a call-to-action or navigation button)

Starting URL: https://www.netflix.com/in/

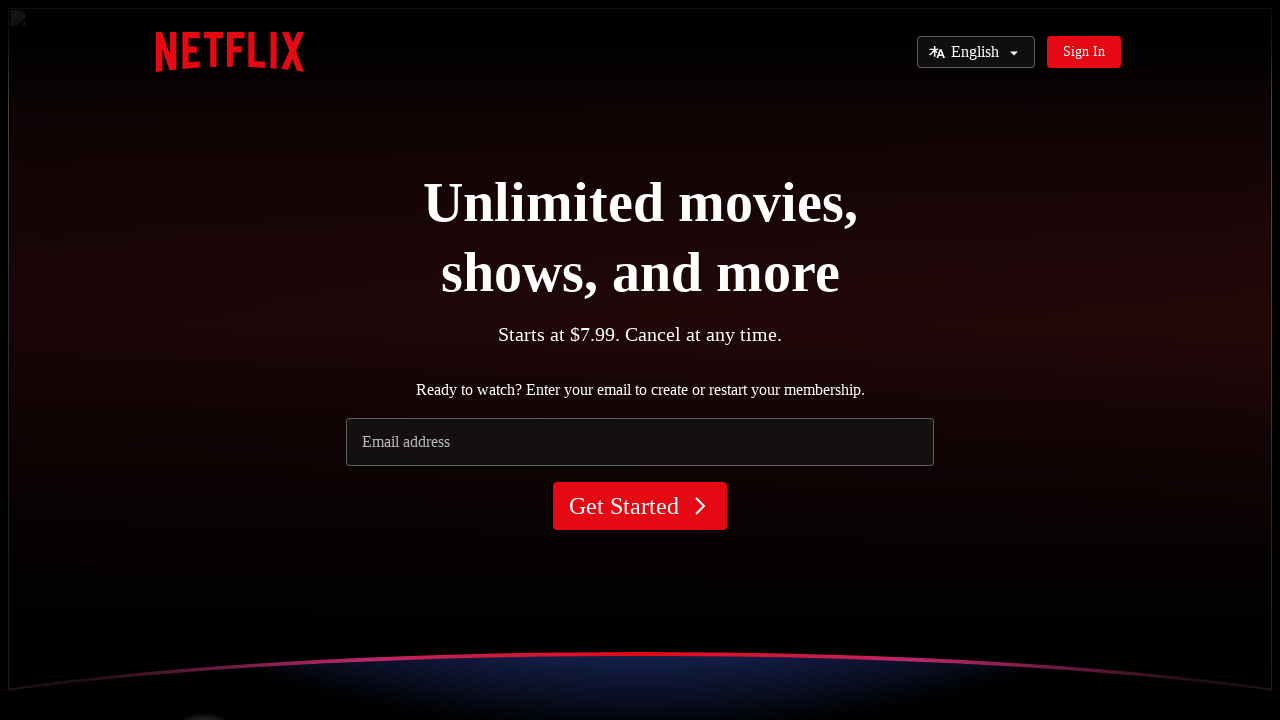

Reloaded Netflix India homepage
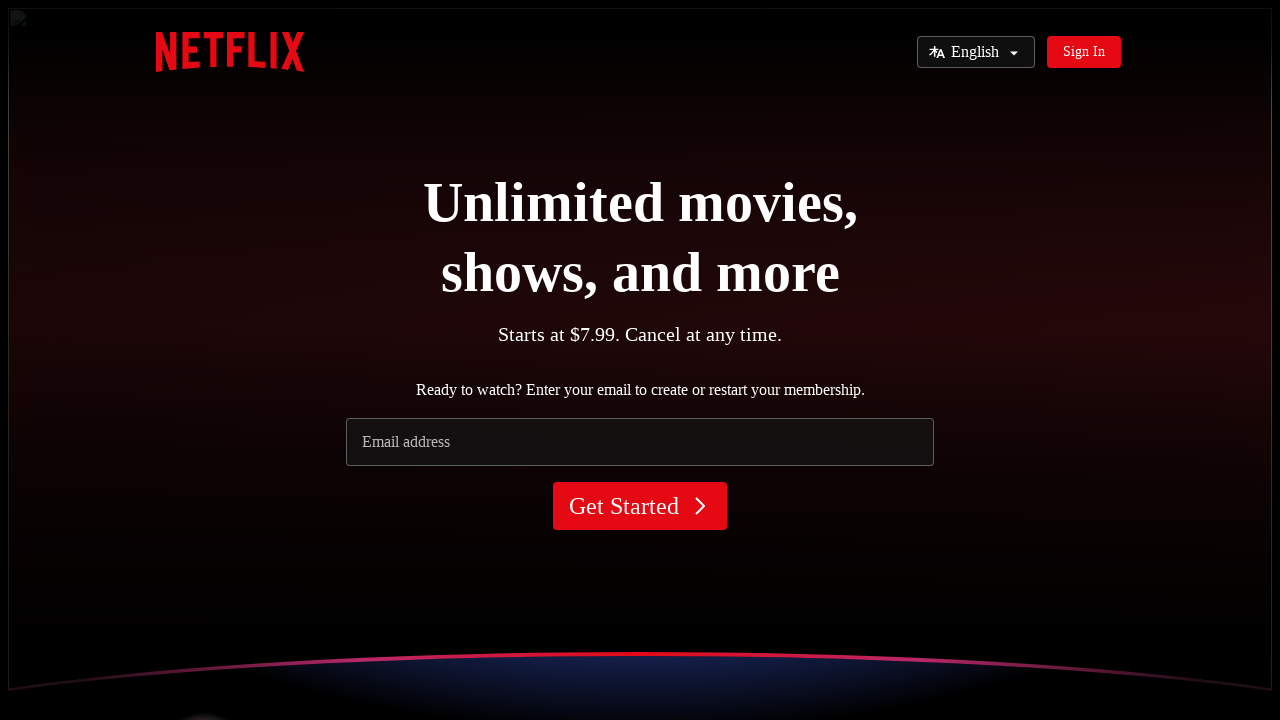

Page loaded after refresh (DOM content ready)
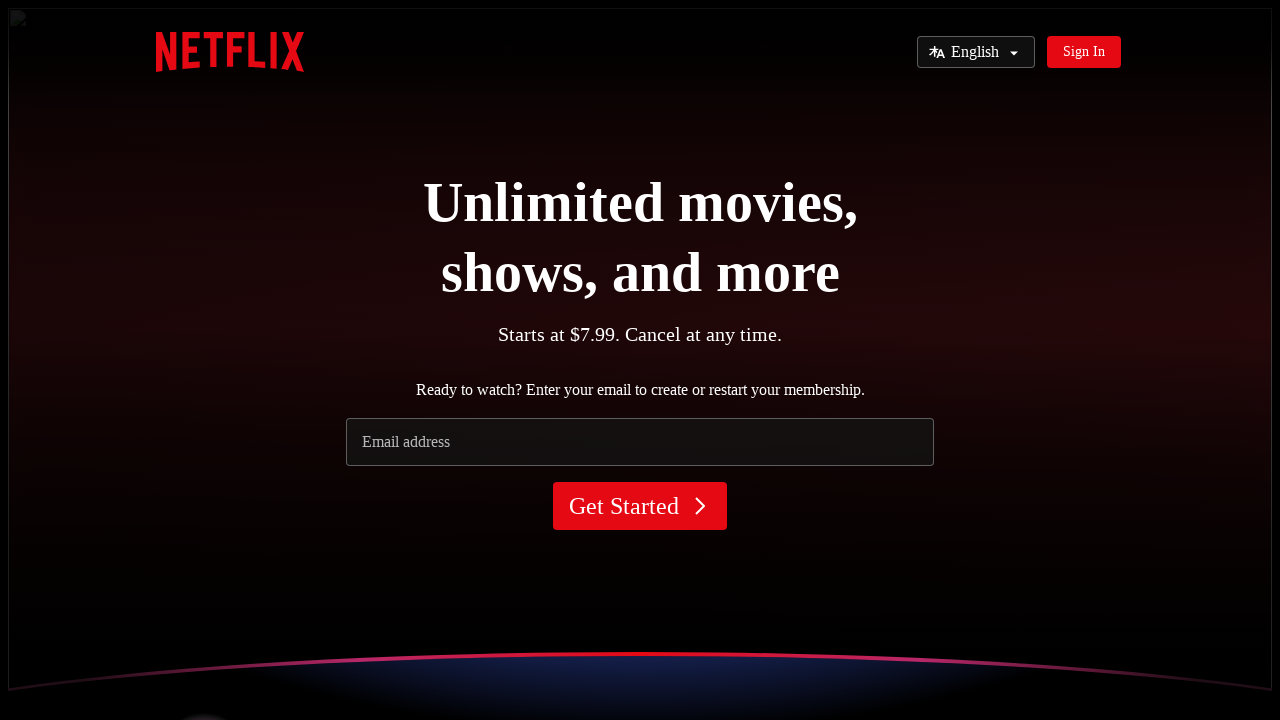

Clicked button element (login link or call-to-action button) at (1084, 52) on a[href*='login'], button.e8zpj0e1, [class*='default-ltr-cache']
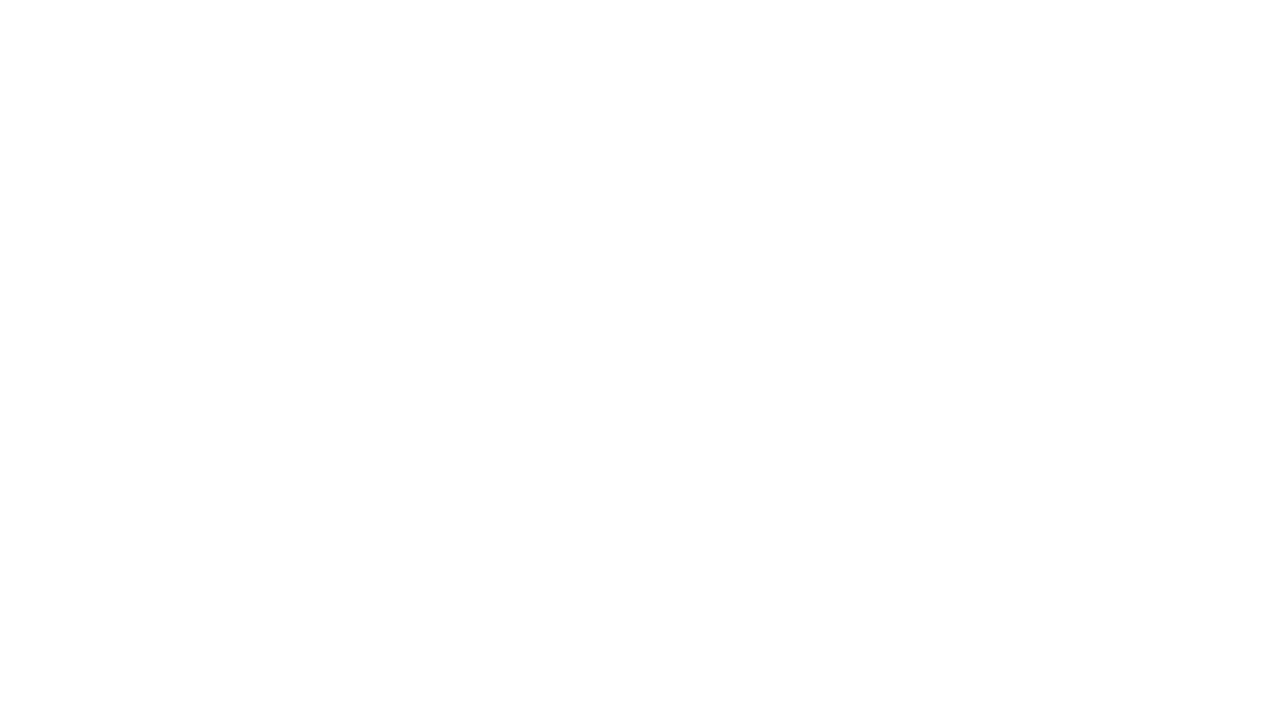

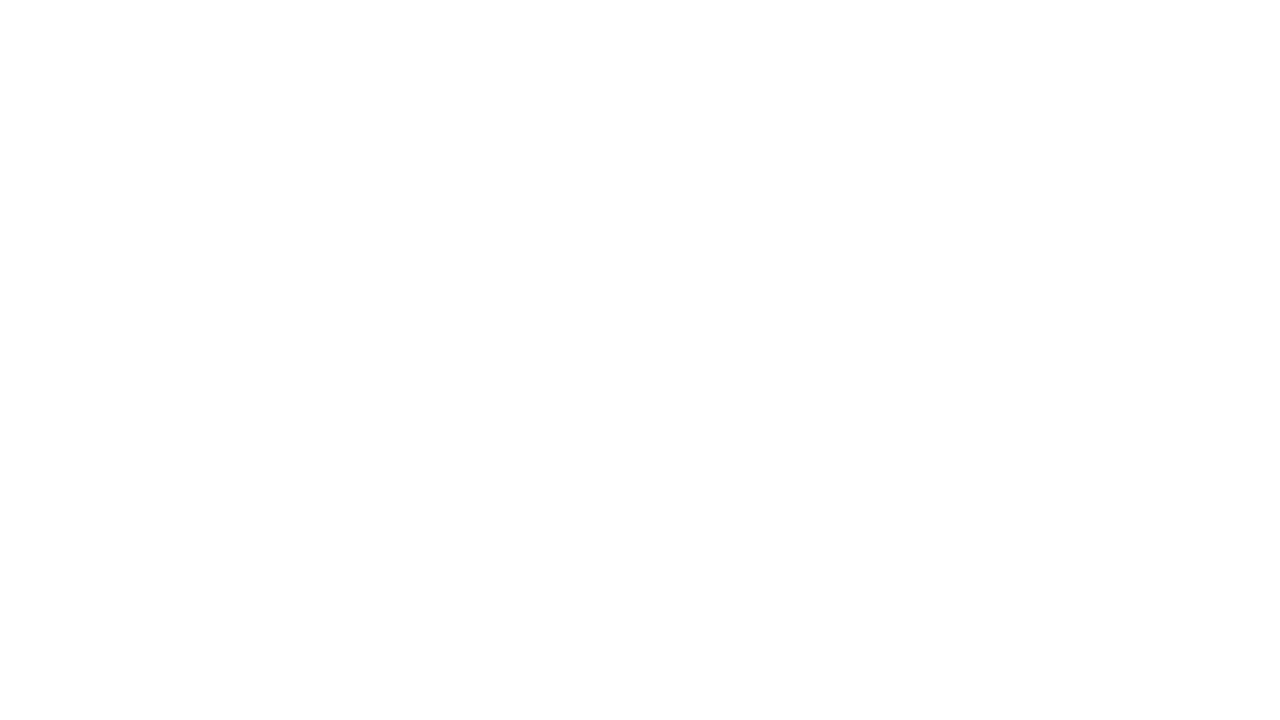